Tests nested frame navigation by clicking on the Nested Frames link, switching to nested iframes (frame-top then frame-middle), and verifying the content element is accessible.

Starting URL: https://the-internet.herokuapp.com/

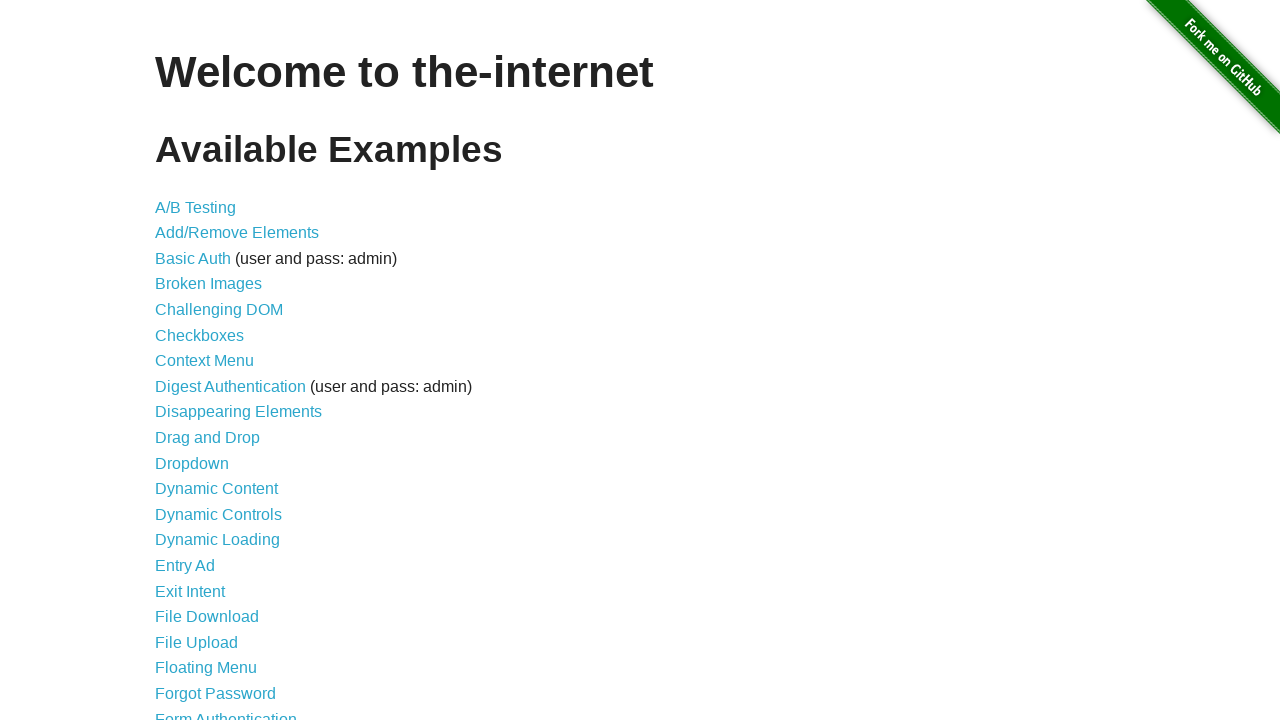

Clicked on 'Nested Frames' link at (210, 395) on xpath=//a[contains(text(),'Nested Frames')]
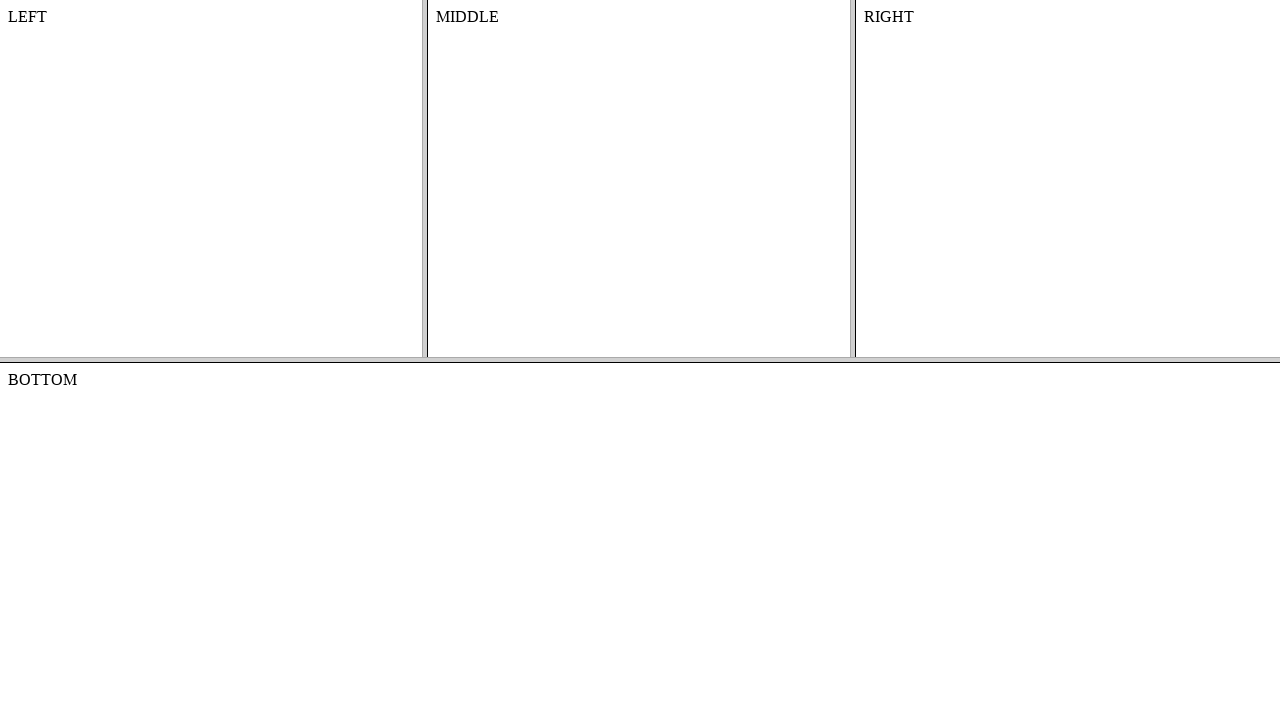

Waited for frame-top to load
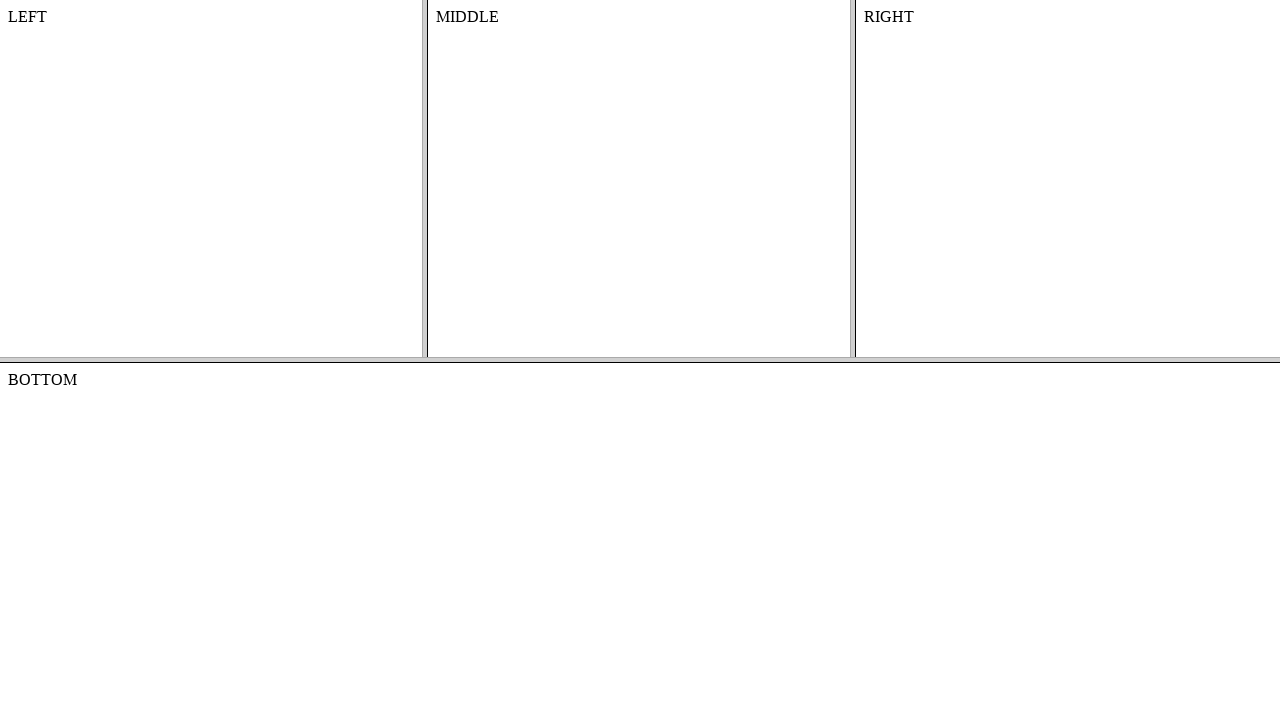

Located frame-top iframe
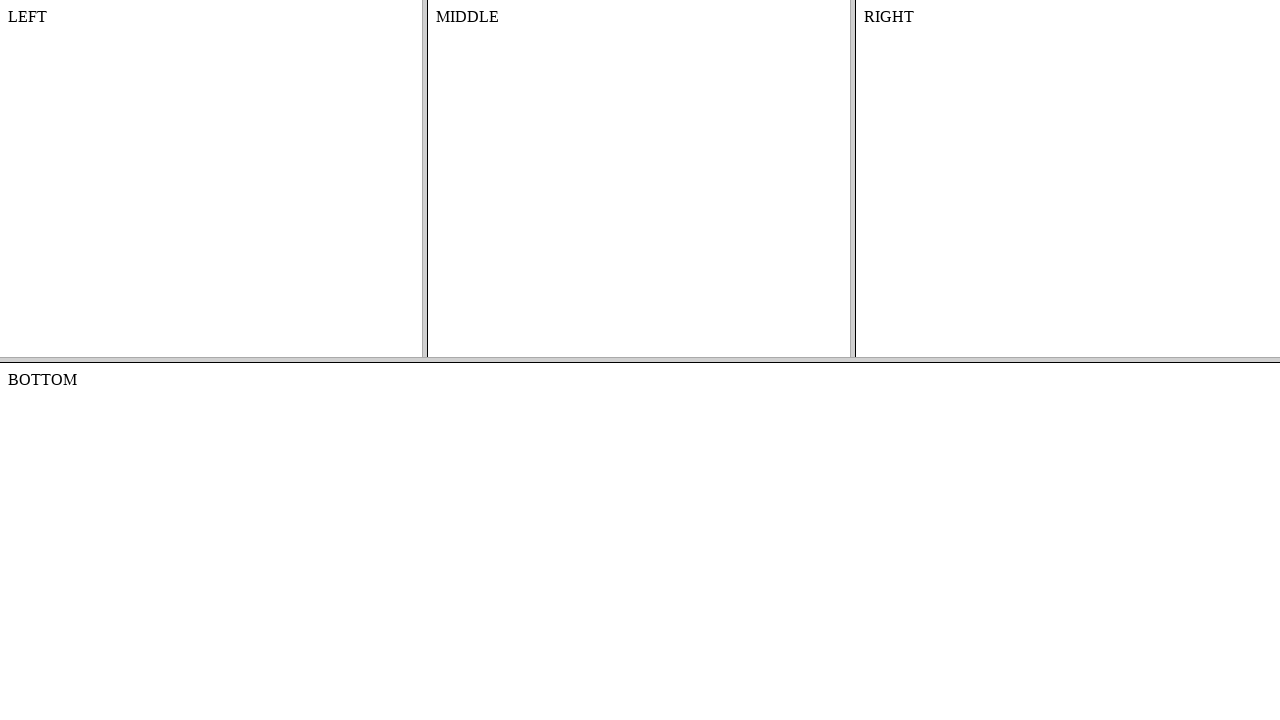

Located frame-middle iframe within frame-top
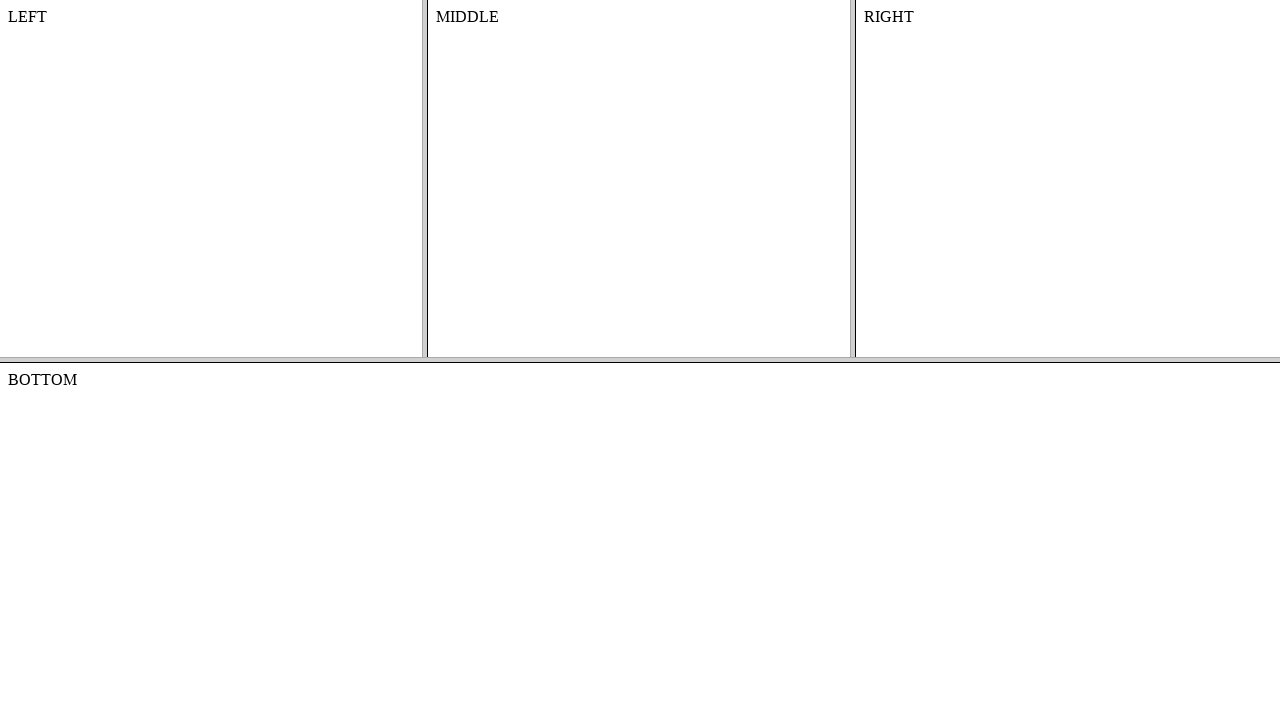

Verified #content element is present in frame-middle
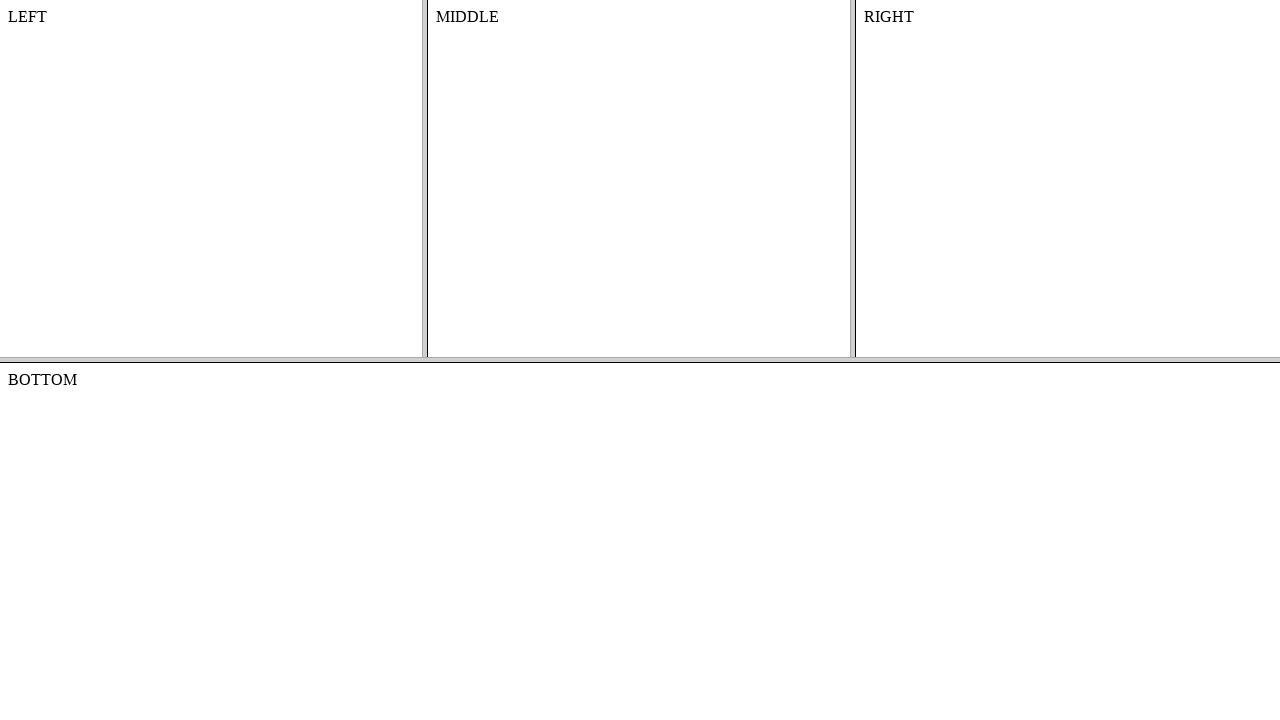

Retrieved text content from #content element: 'MIDDLE'
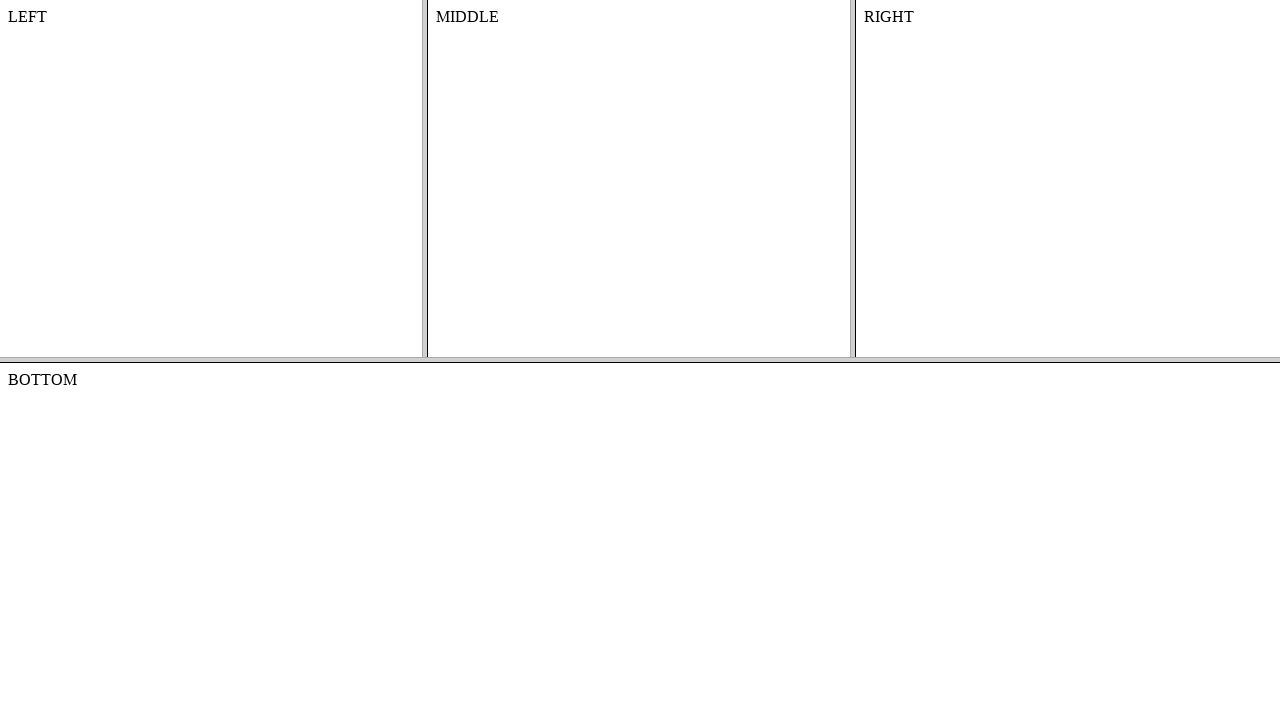

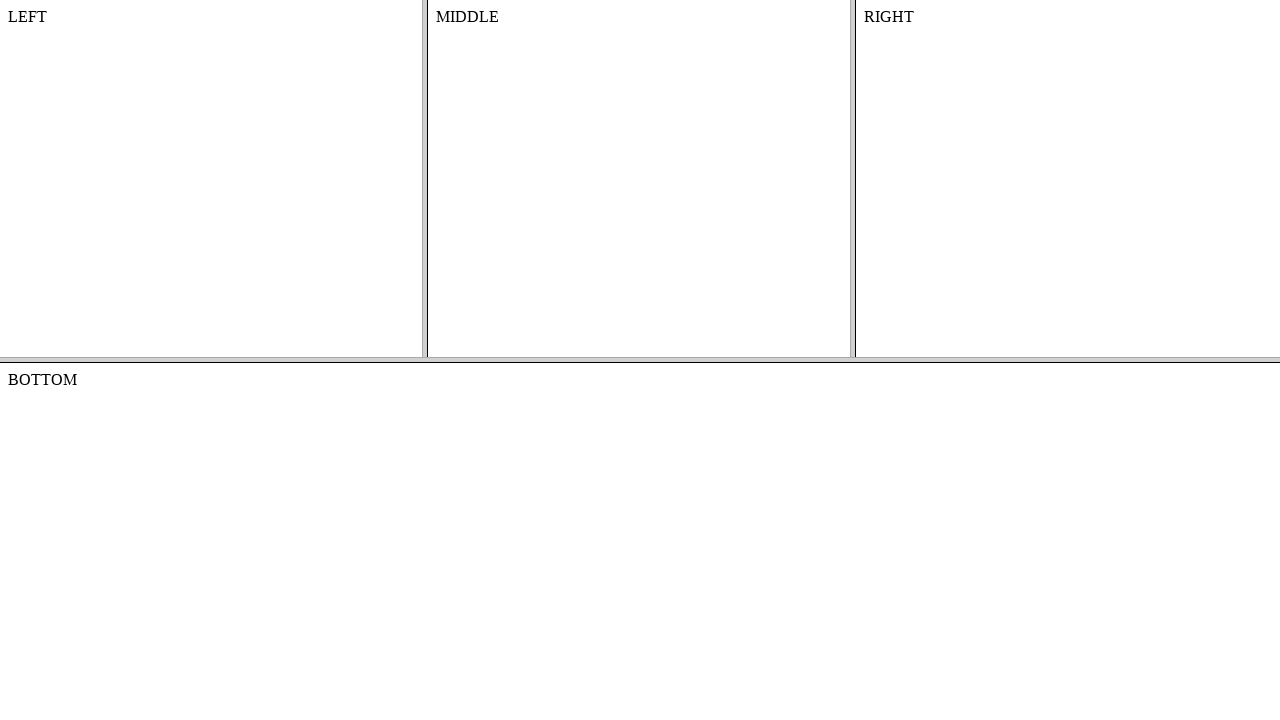